Tests file upload functionality by interacting with the file upload input element on the DemoQA upload page

Starting URL: https://demoqa.com/upload-download

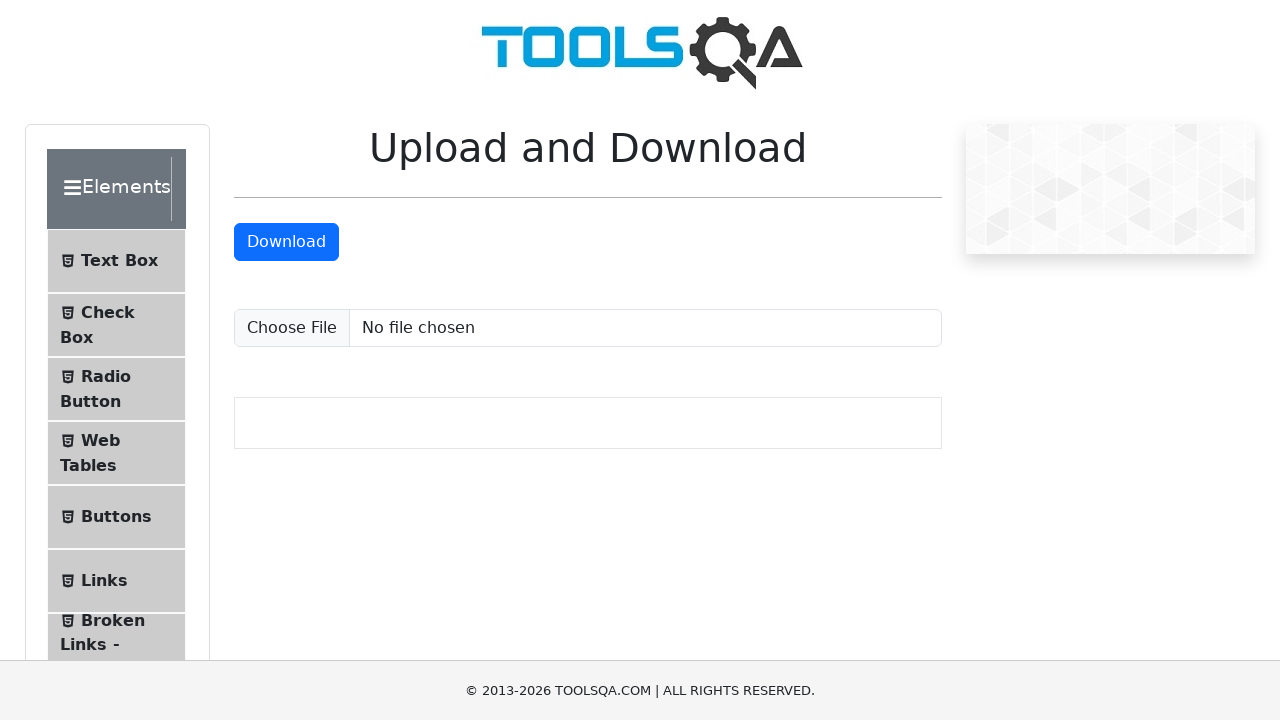

Created temporary test file for upload
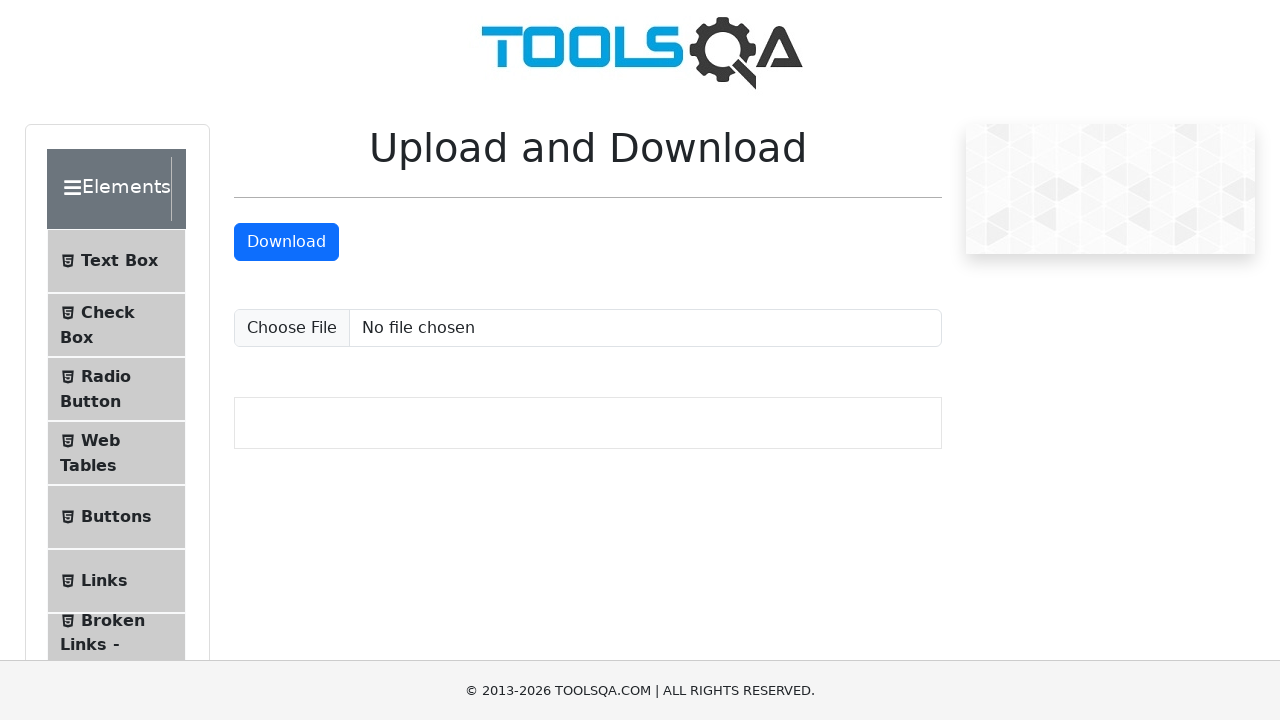

Uploaded test file through file input element
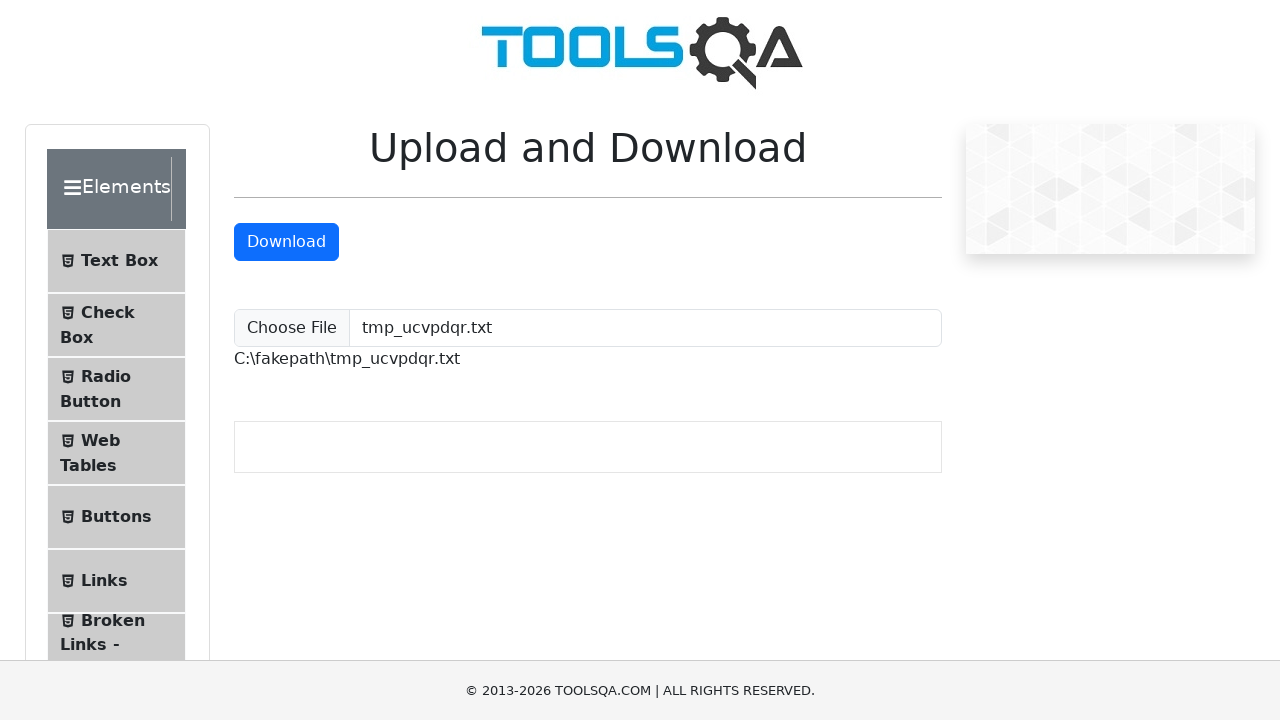

Cleaned up temporary test file
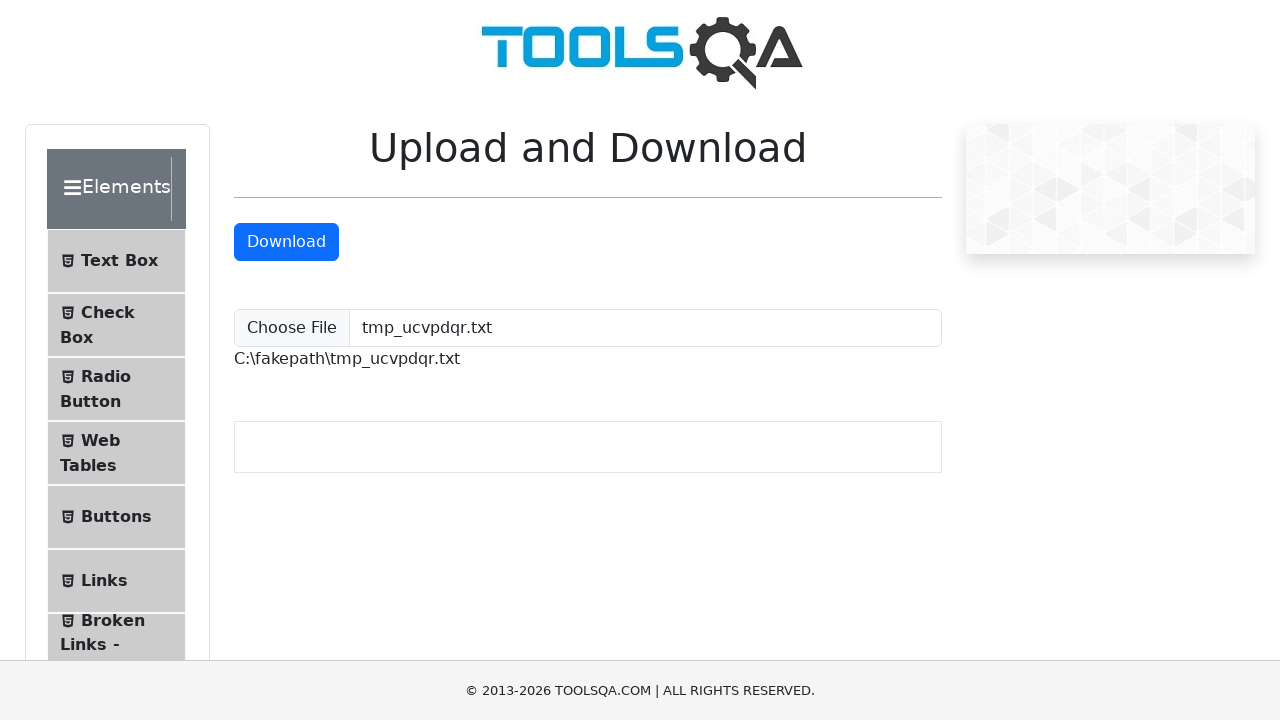

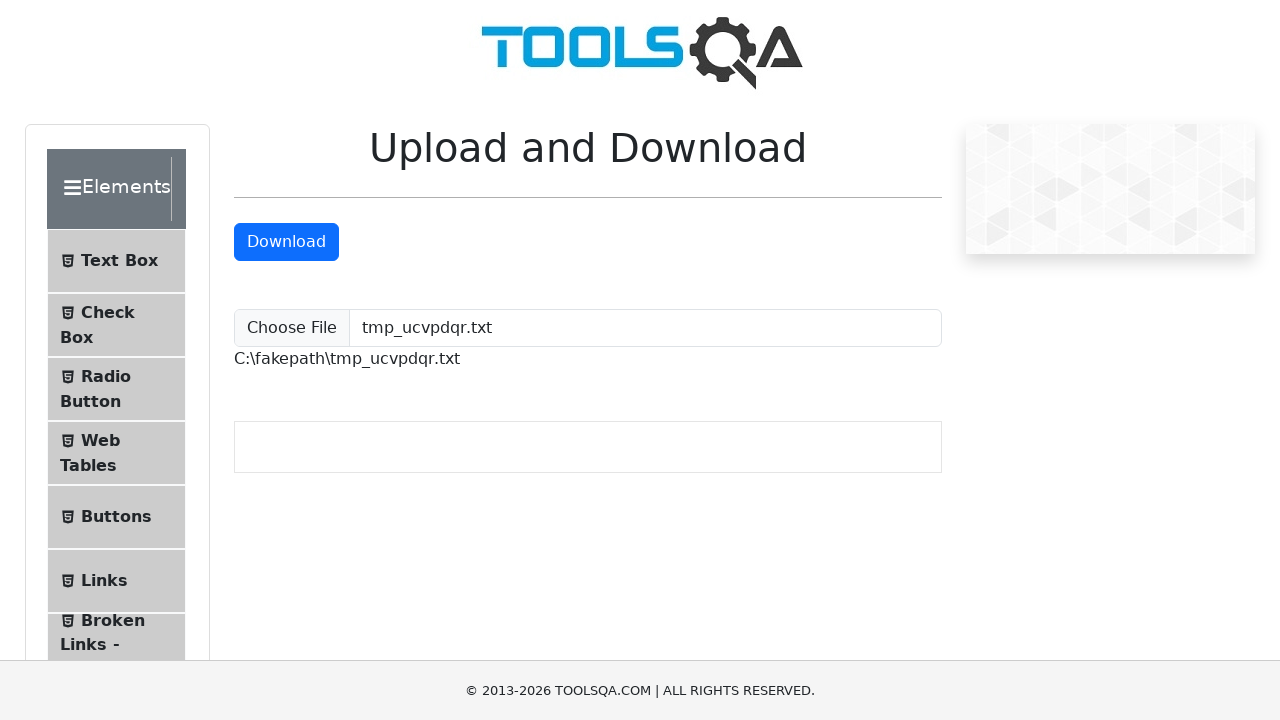